Tests drag and drop functionality on jQuery UI demo page by dragging an element and dropping it onto a target element within an iframe

Starting URL: https://jqueryui.com/droppable/

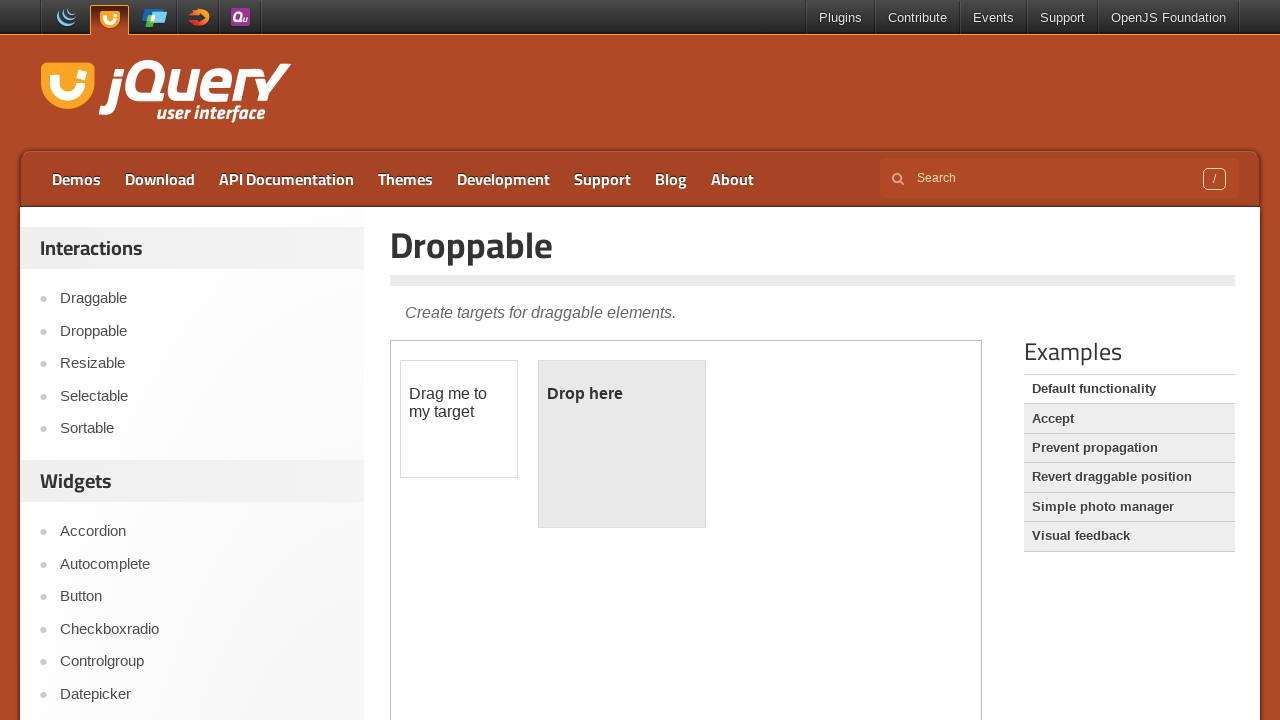

Located the demo iframe
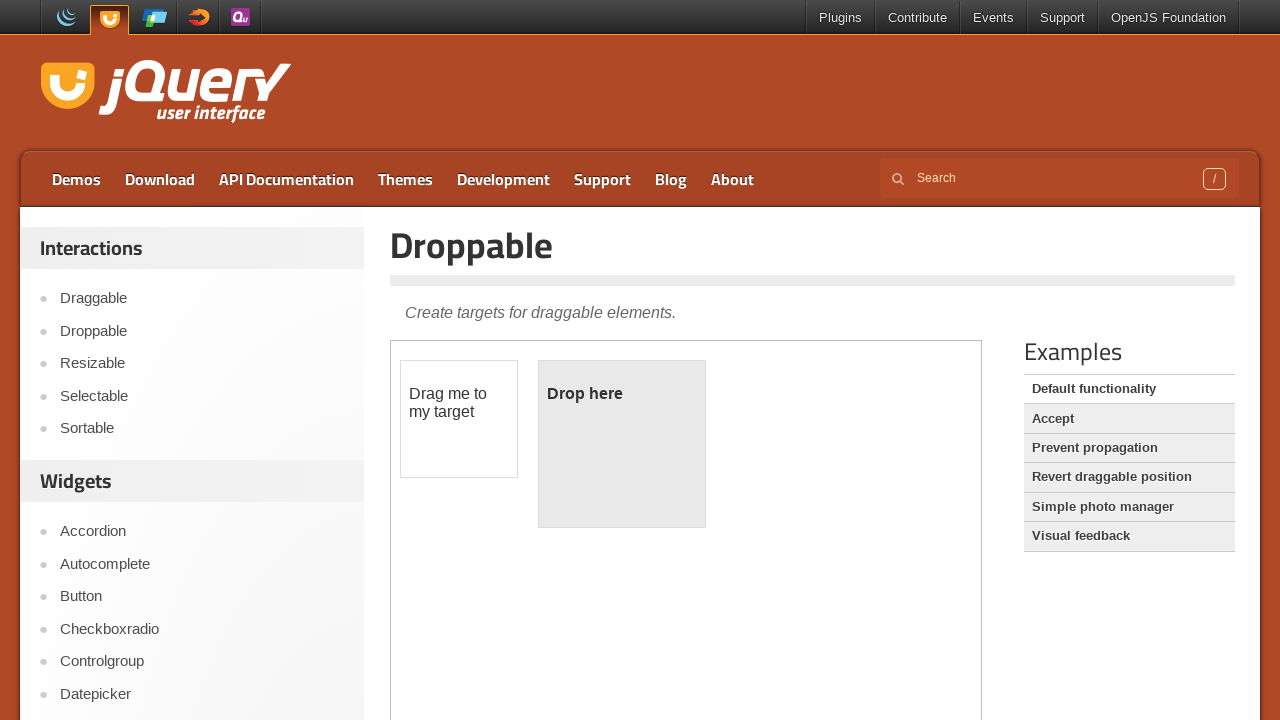

Located the draggable element within iframe
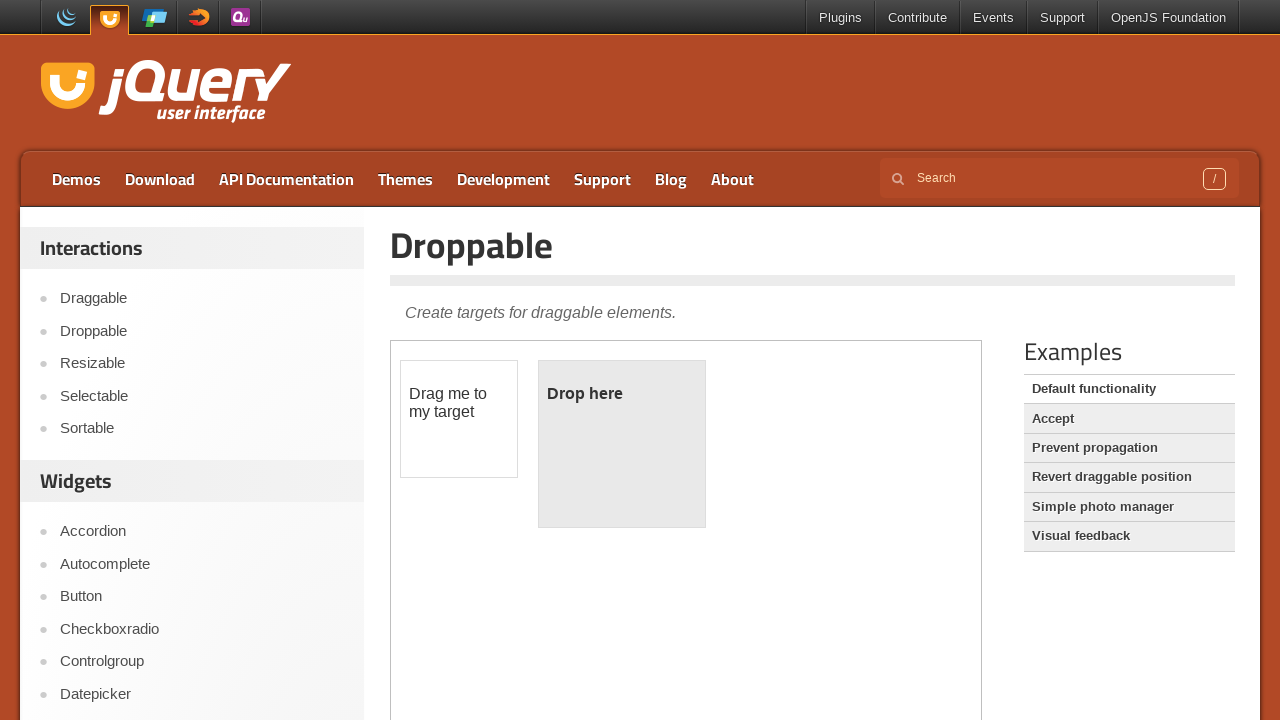

Located the droppable target element within iframe
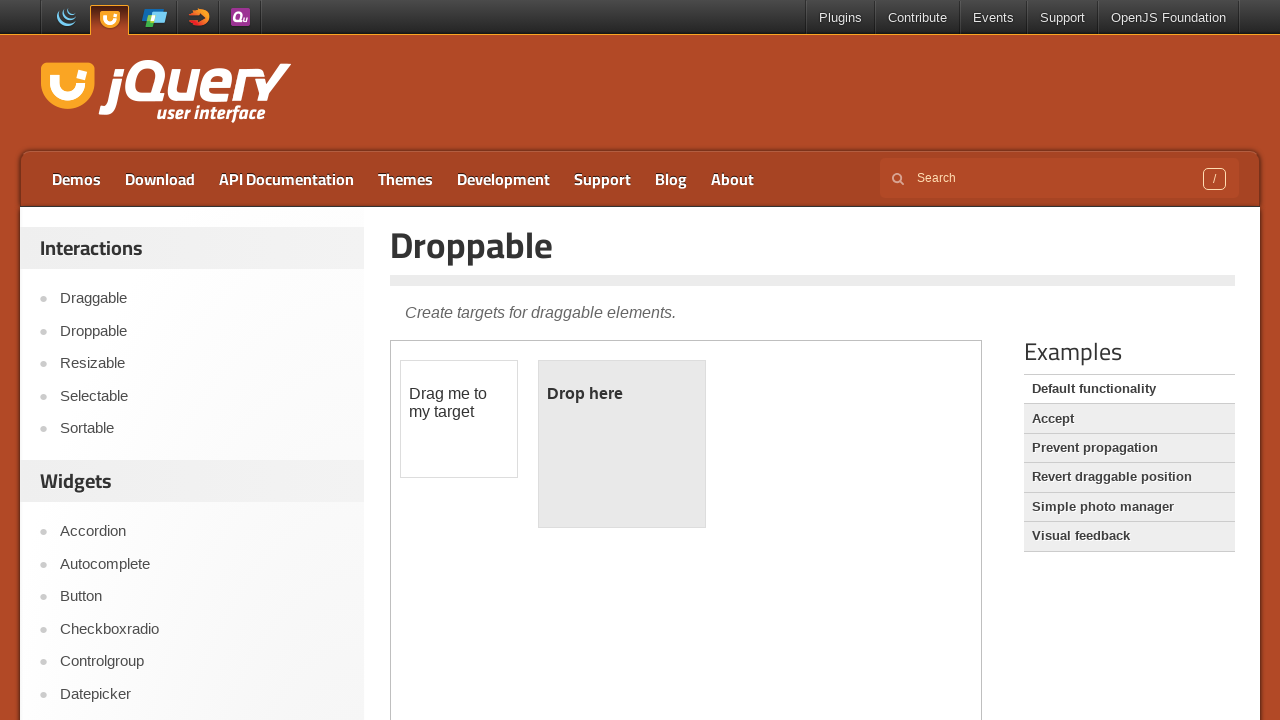

Dragged draggable element and dropped it onto droppable target at (622, 444)
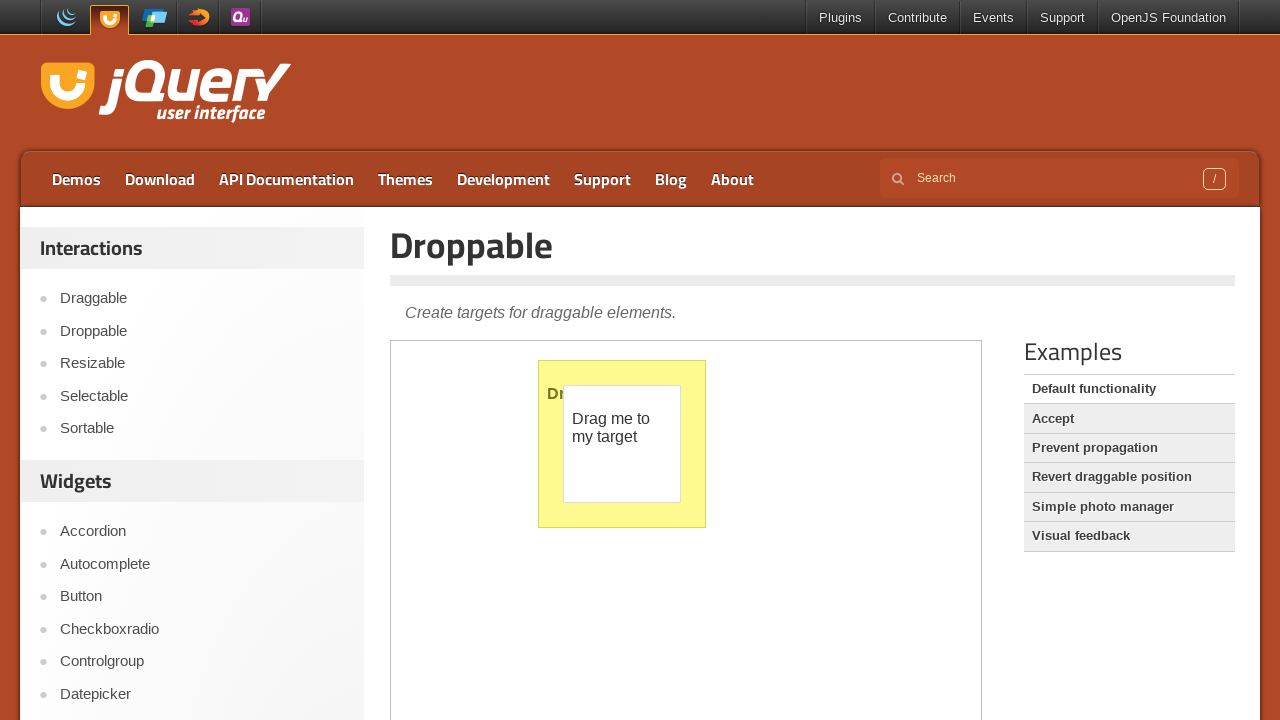

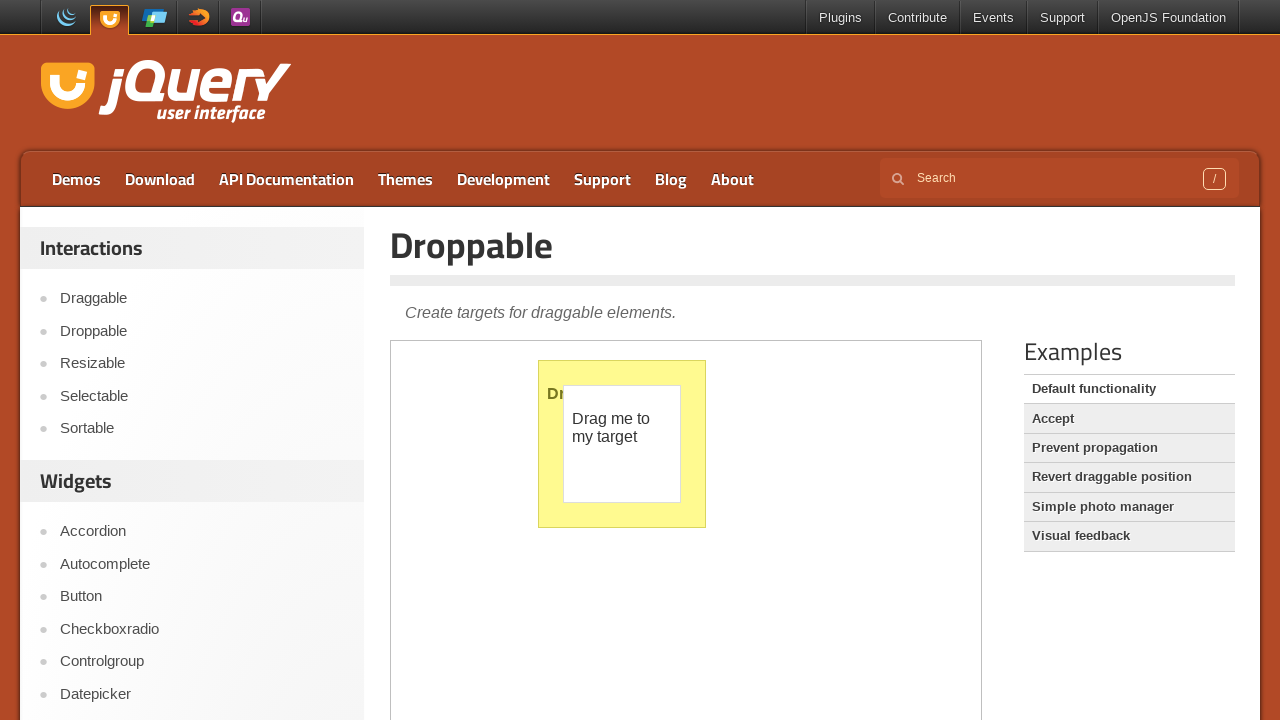